Tests alert handling by clicking a timer button that triggers a delayed alert, then accepting the alert

Starting URL: https://demoqa.com/alerts

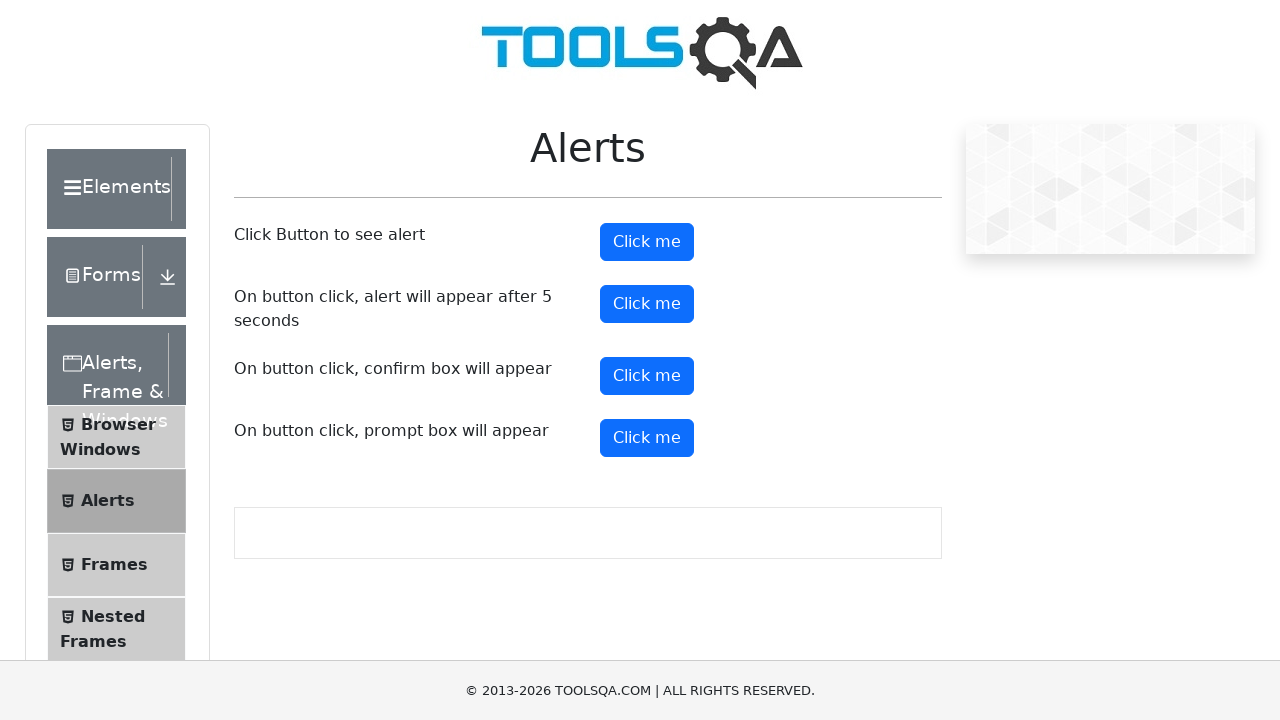

Scrolled to bottom of page to make timer button visible
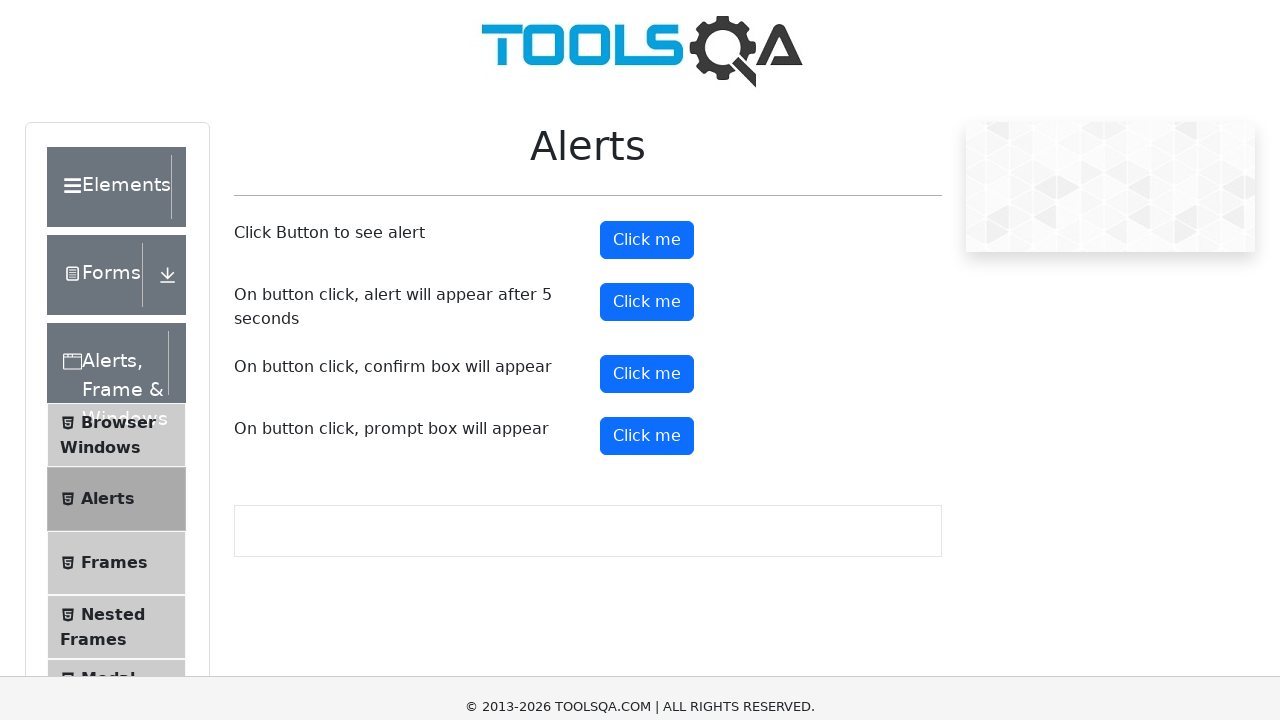

Clicked the timer alert button at (647, 19) on #timerAlertButton
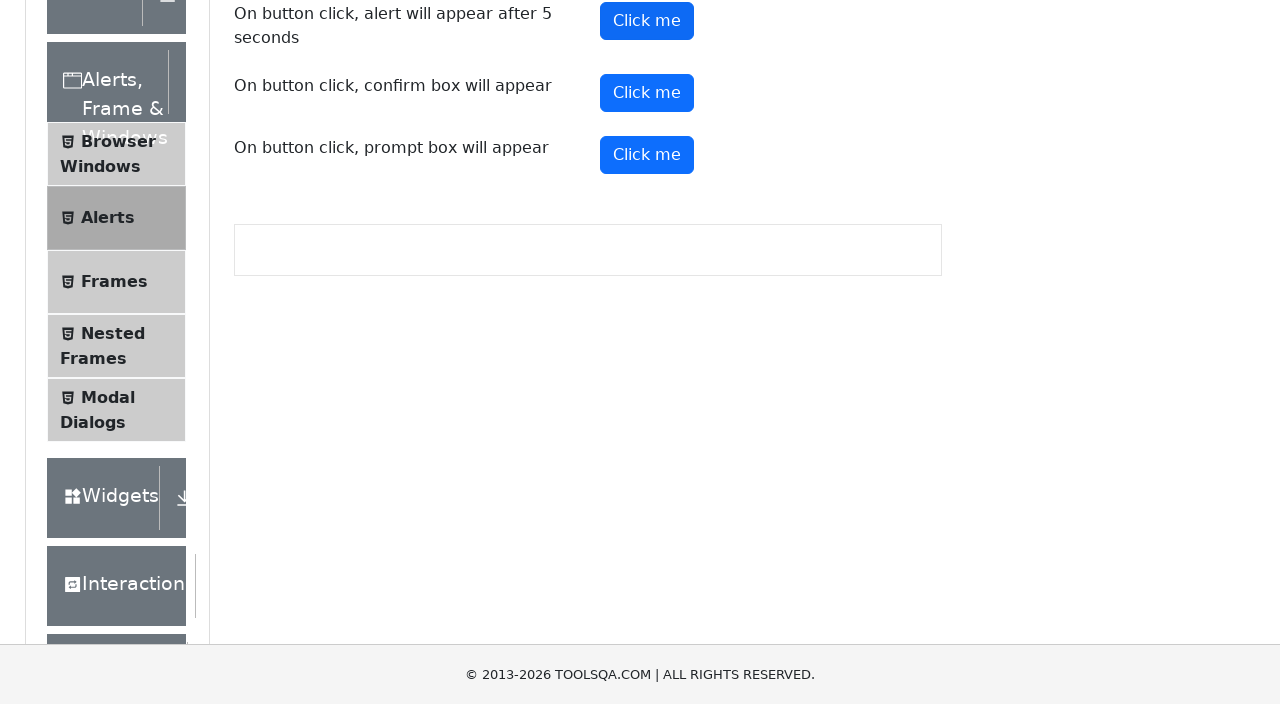

Set up dialog handler to accept alerts
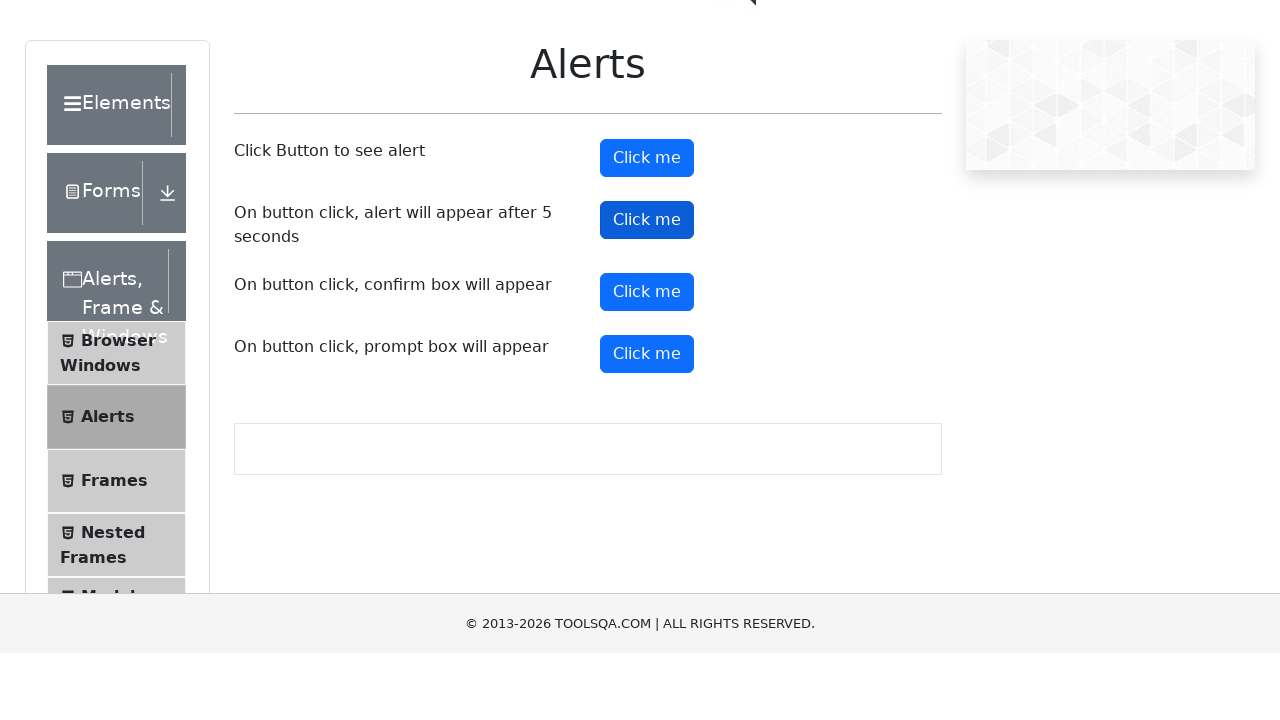

Waited for delayed alert to appear and accepted it
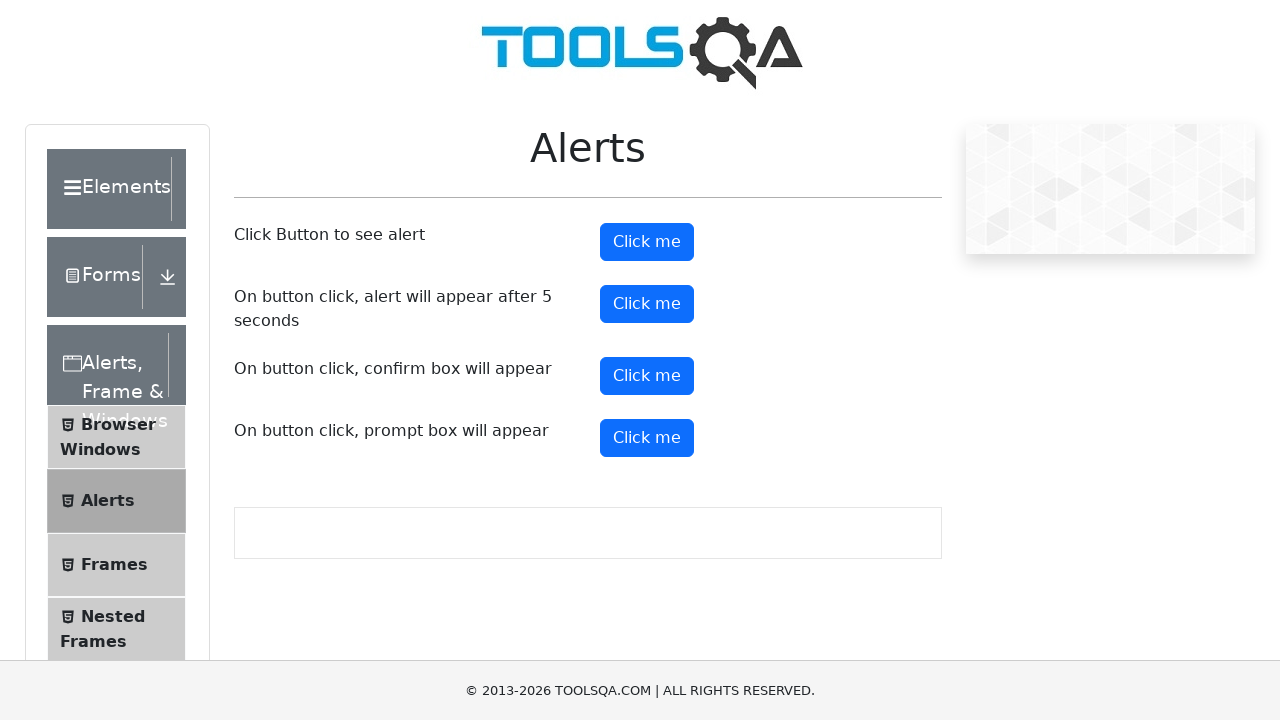

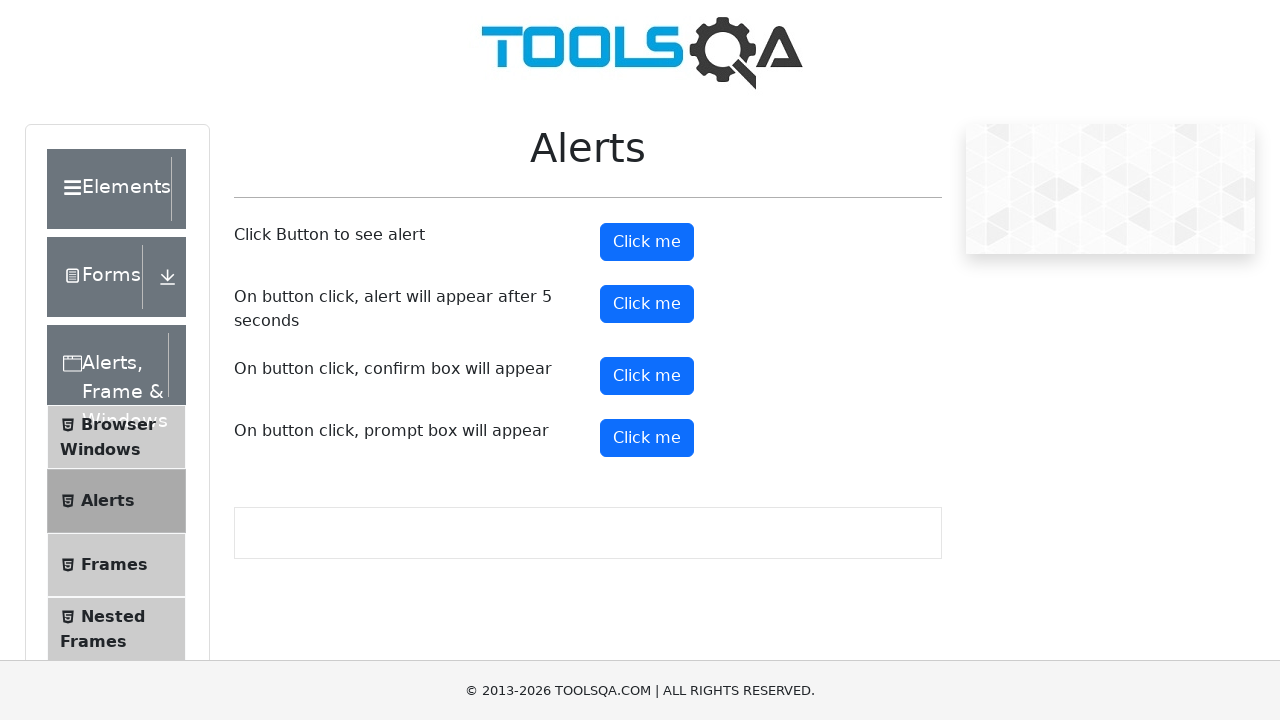